Tests click and hold, move to element, and release functionality by moving a ball to a gate element

Starting URL: https://javascript.info/article/mouse-drag-and-drop/ball4/

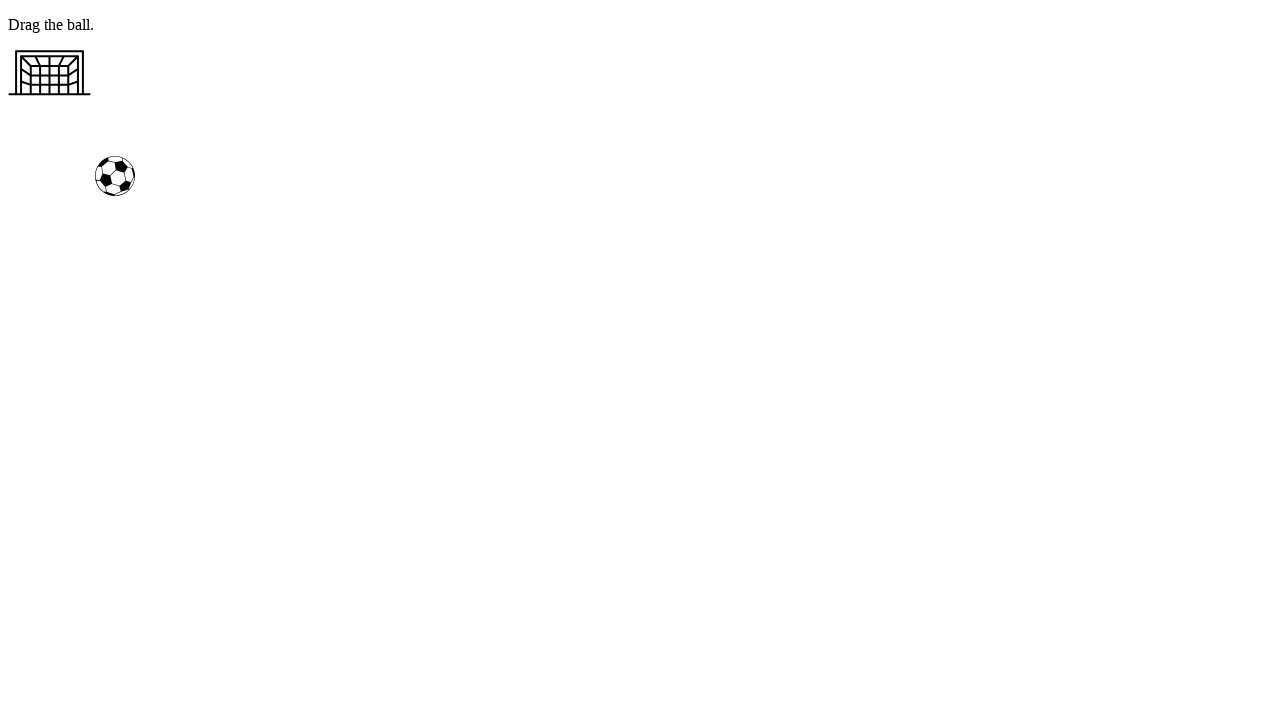

Located ball and gate elements on the page
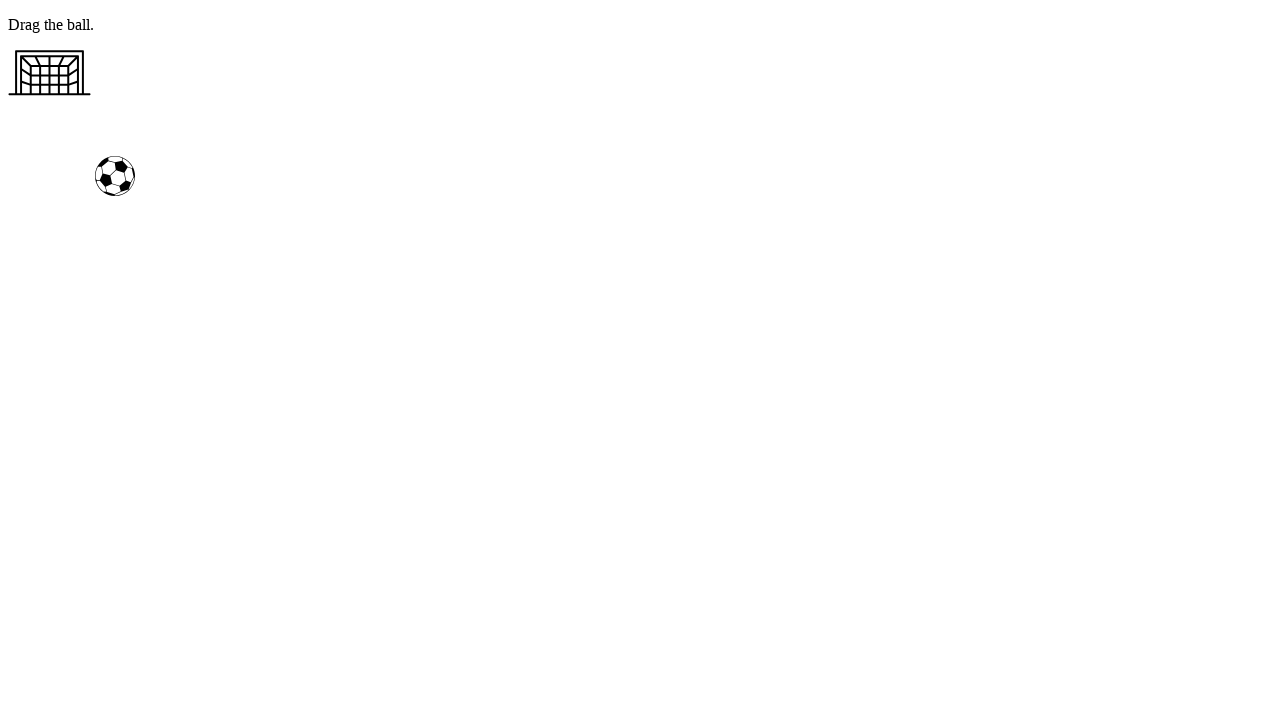

Moved mouse to center of ball element at (115, 176)
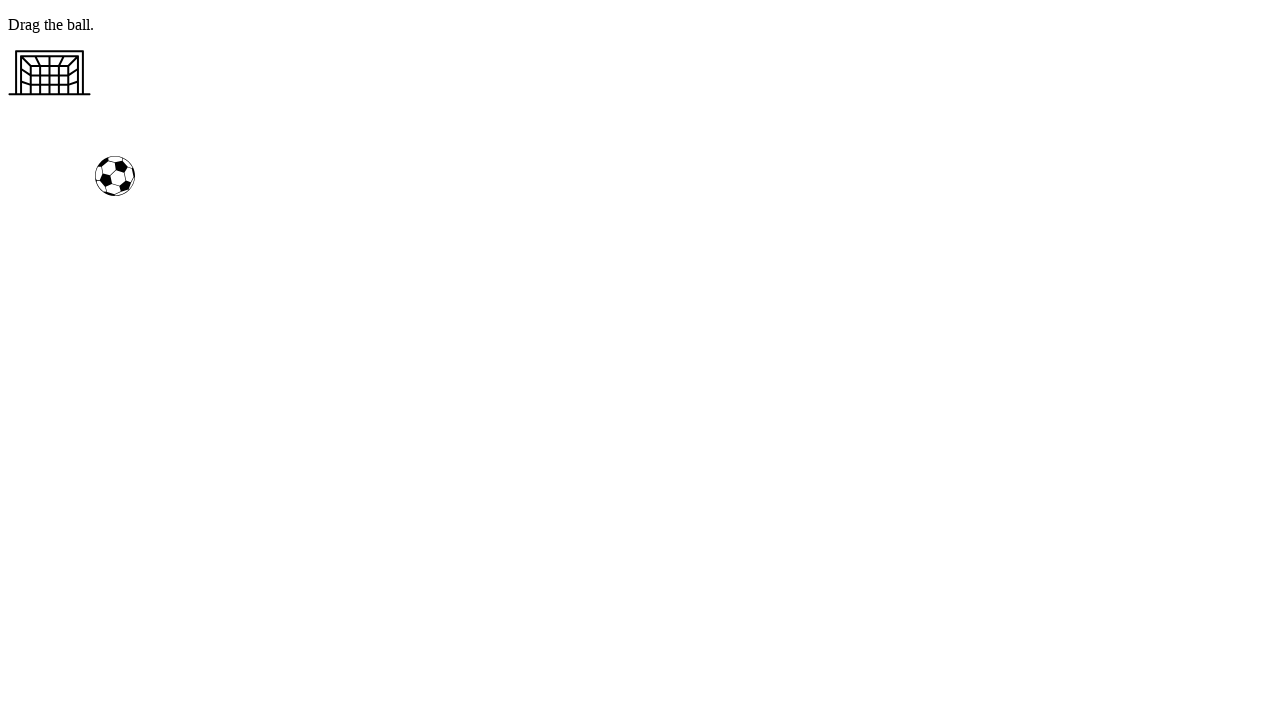

Pressed down mouse button to start dragging ball at (115, 176)
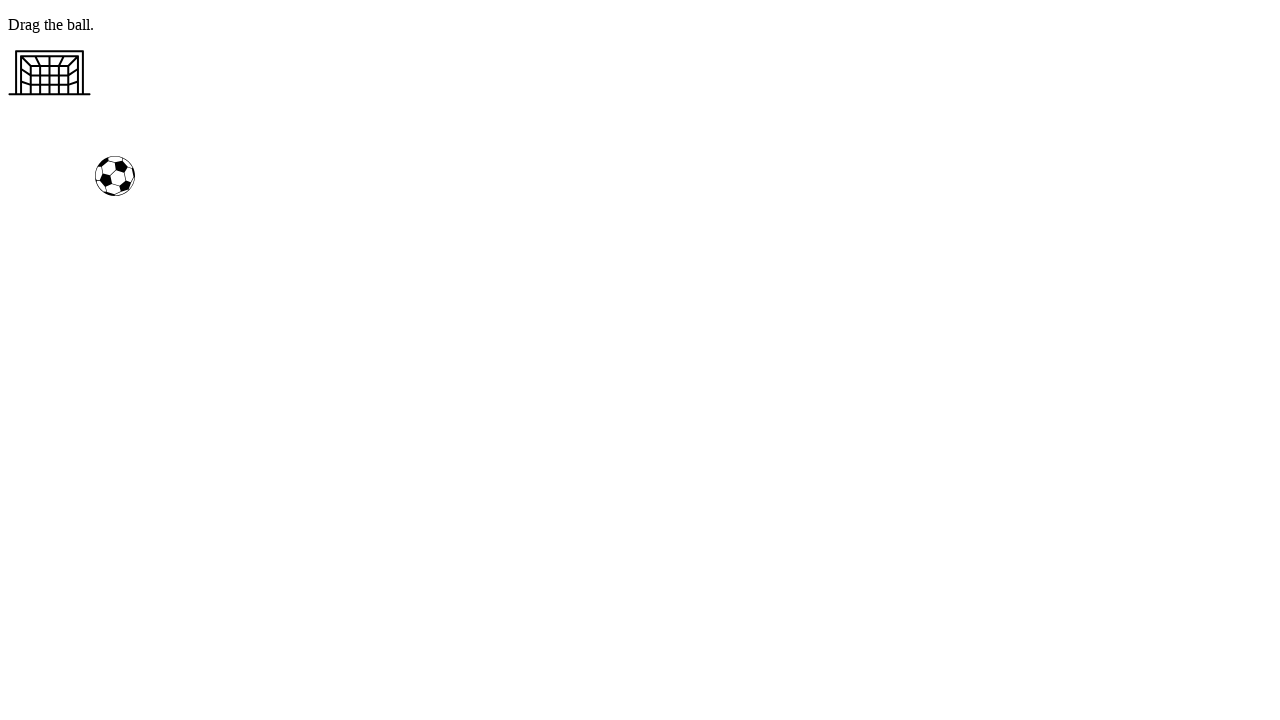

Dragged ball to center of gate element at (50, 73)
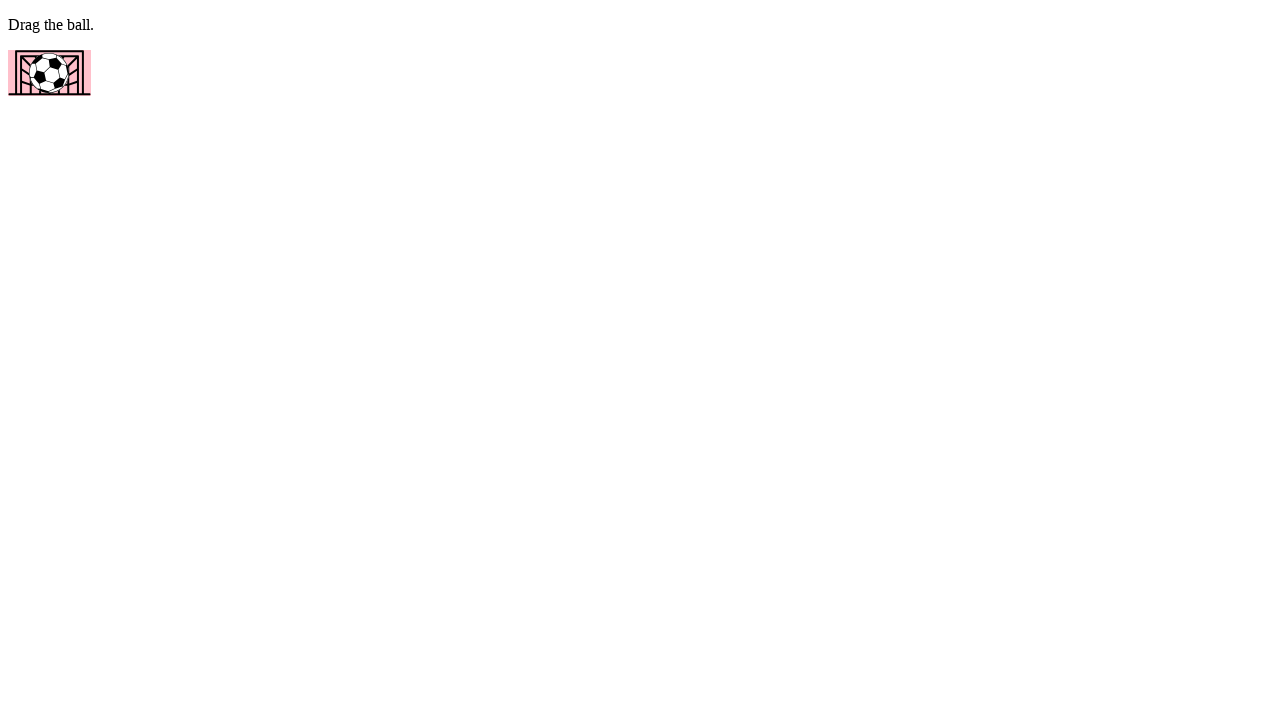

Released mouse button to drop ball on gate at (50, 73)
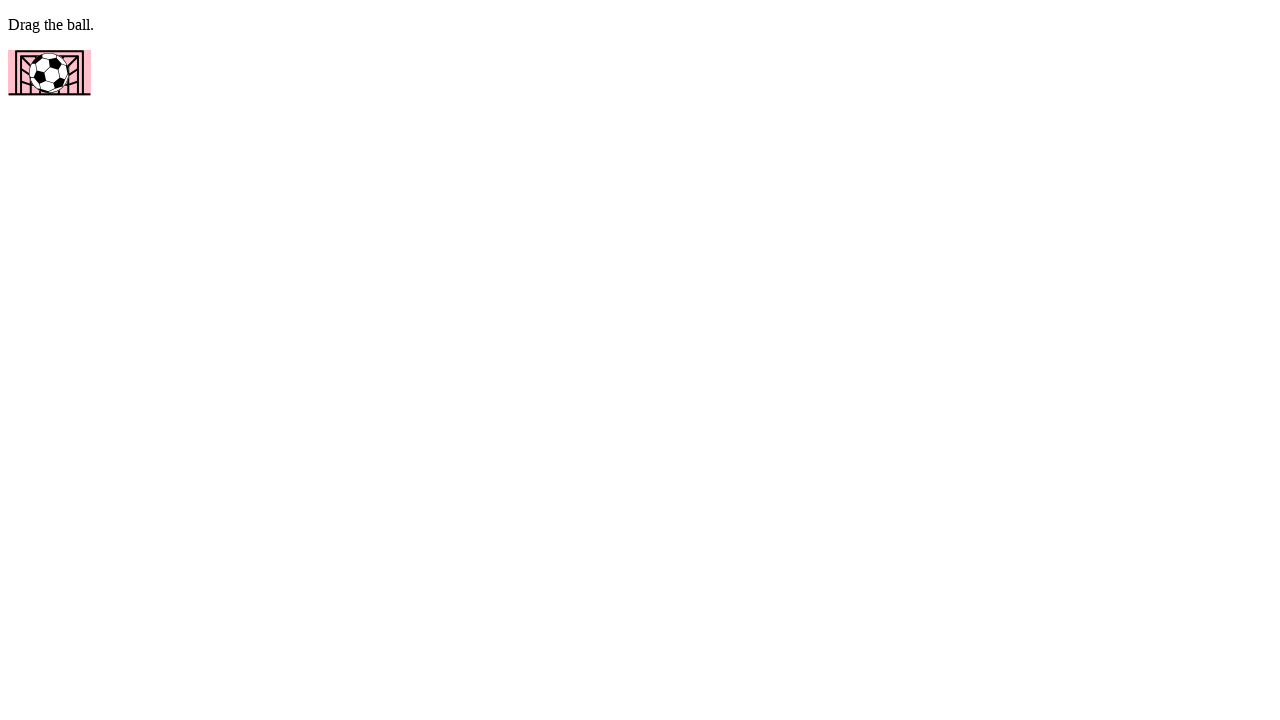

Verified gate style changed to 'background: pink;' after ball drop
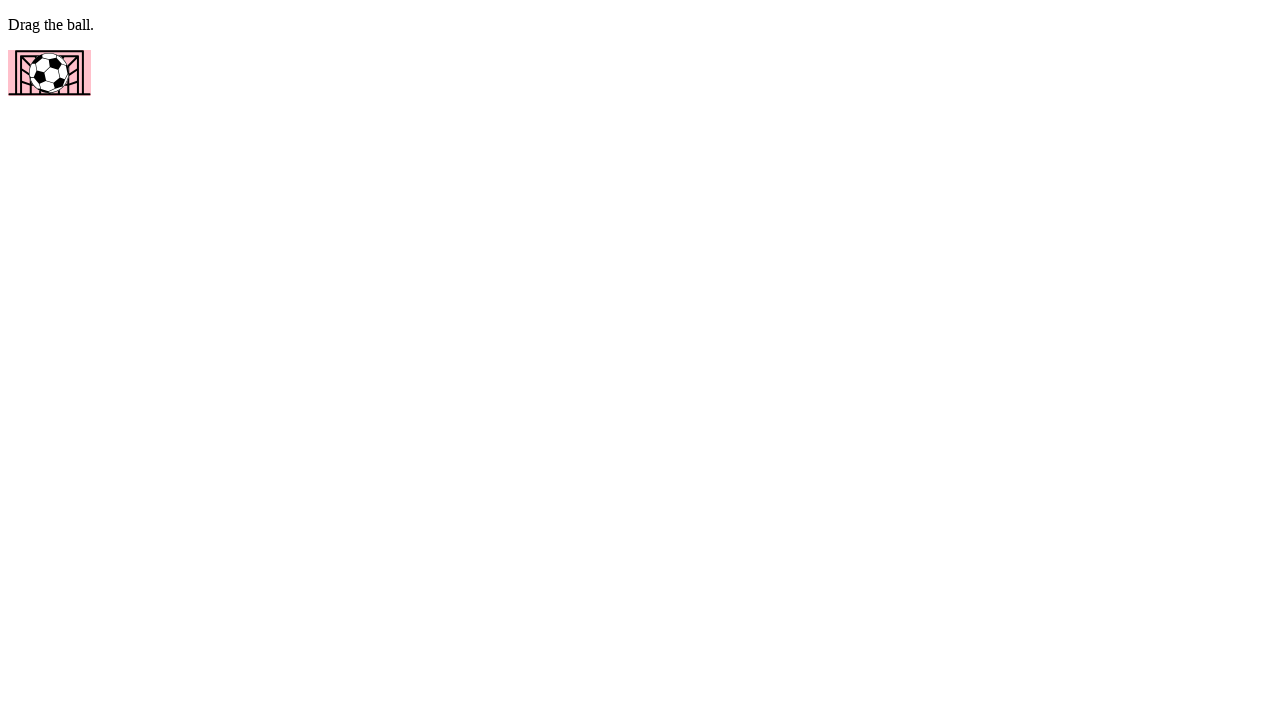

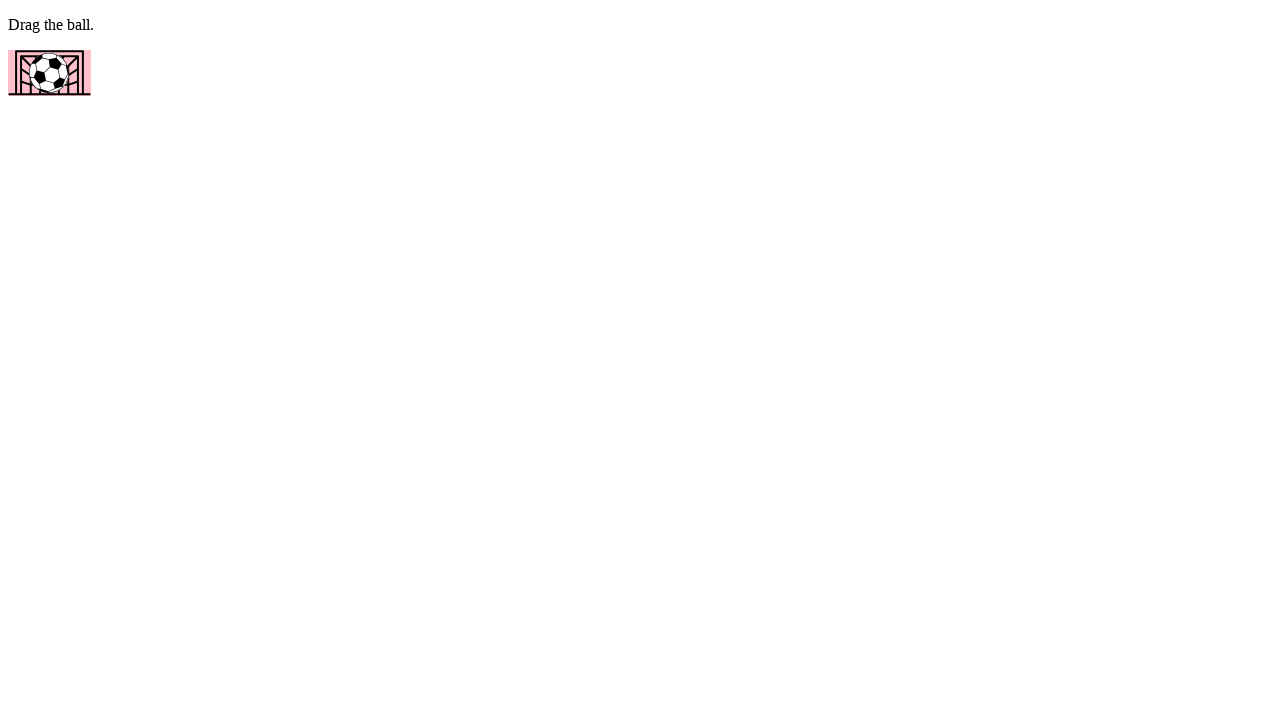